Tests web table functionality by scrolling the page and searching for a country in the search input field

Starting URL: https://testing.qaautomationlabs.com/web-table.php

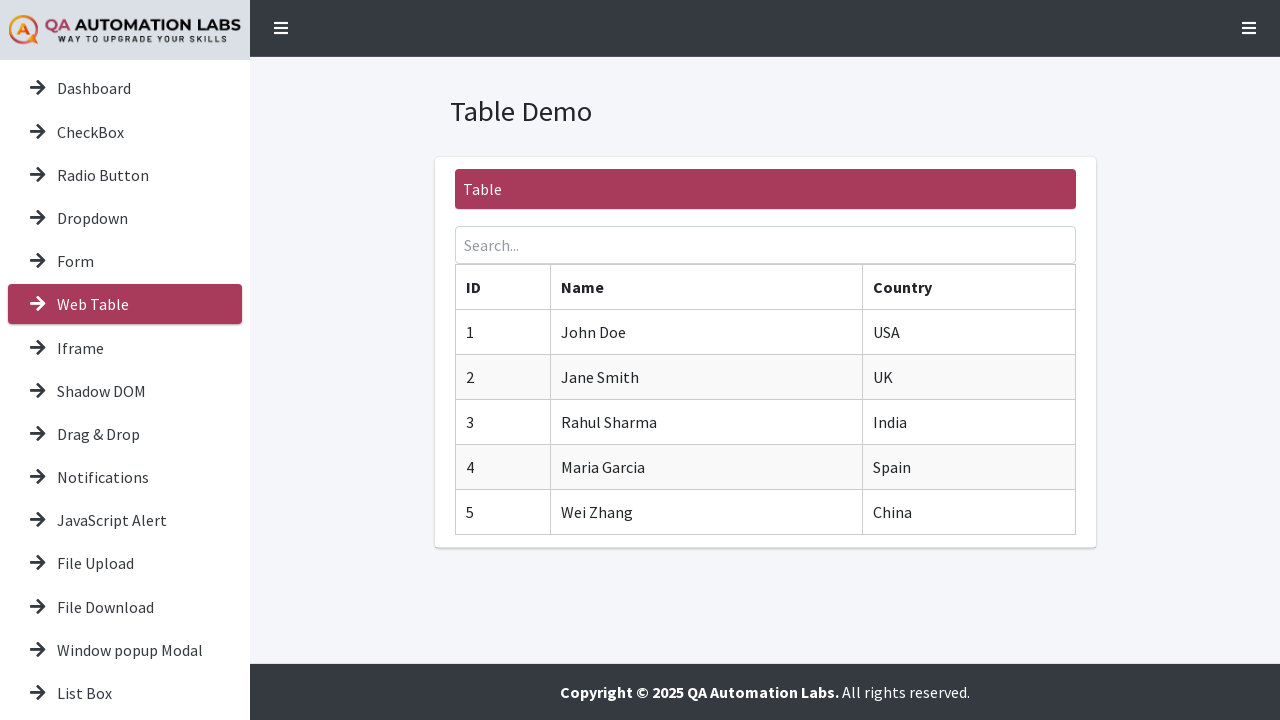

Scrolled page down by 500 pixels
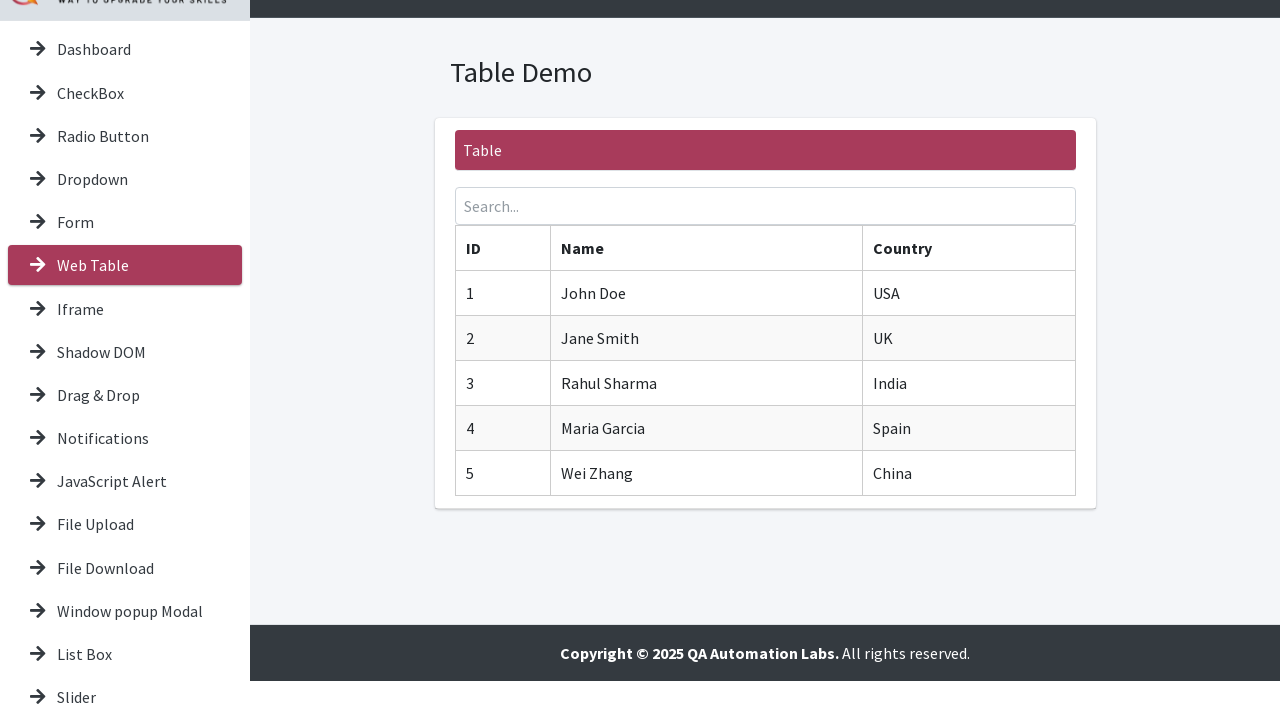

Verified page title contains 'Table Demo'
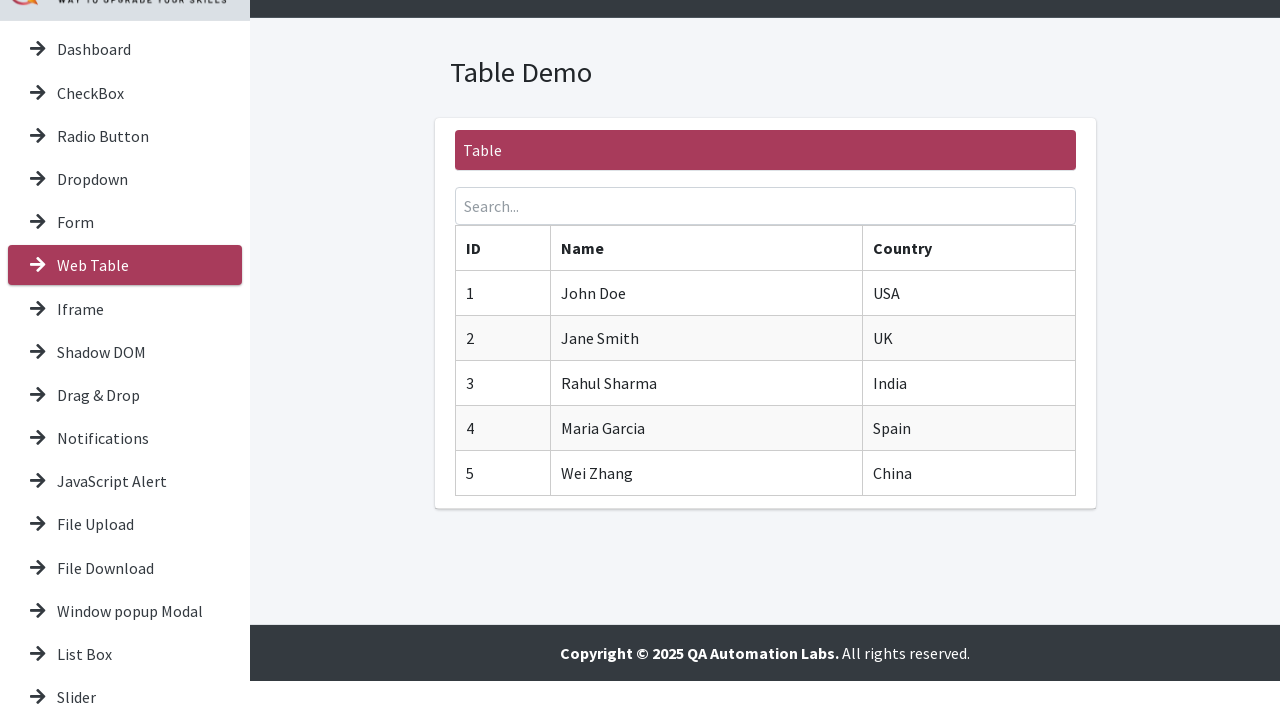

Filled search input field with 'India' on #searchInput
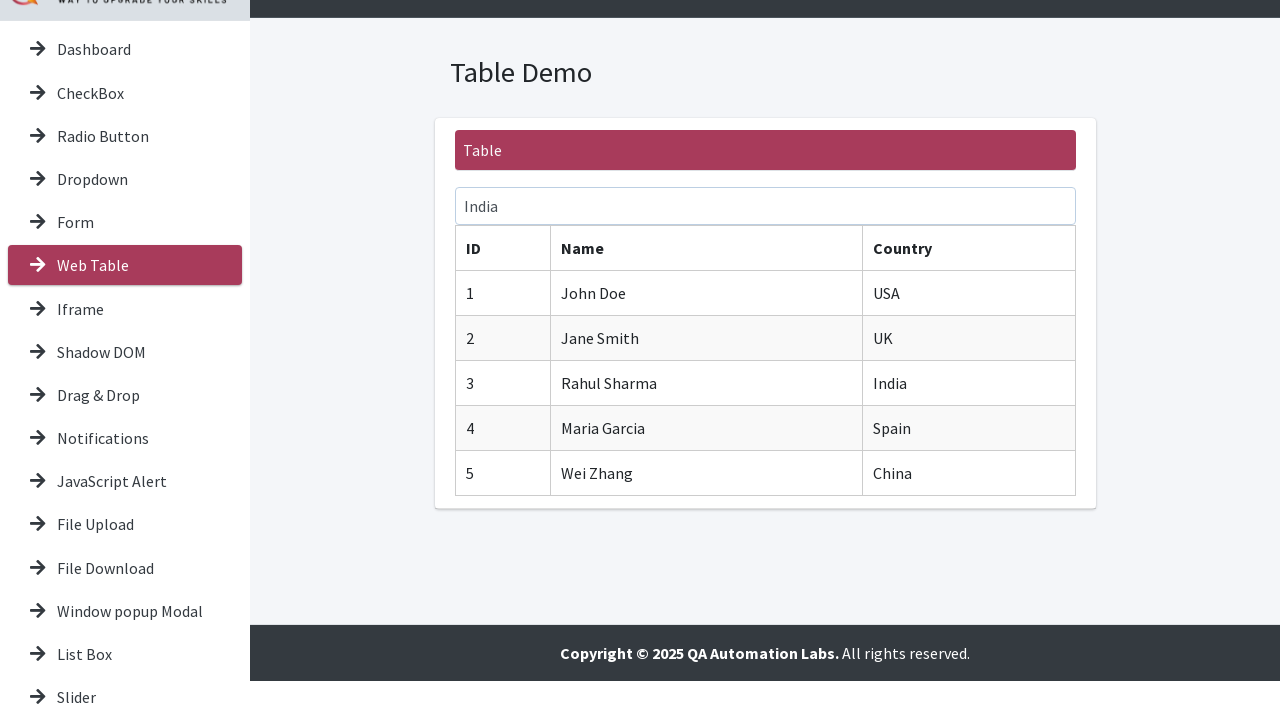

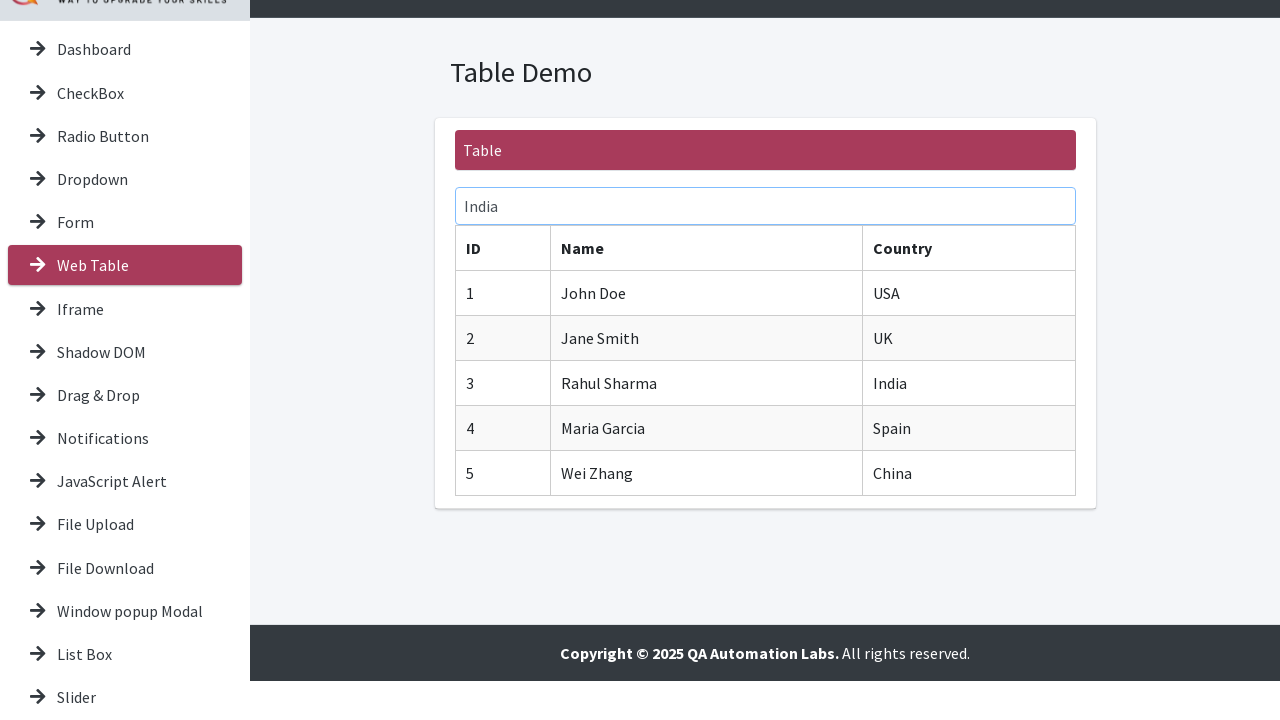